Tests prompt alert by clicking a button, entering text in the prompt, and accepting it

Starting URL: https://demoqa.com/alerts

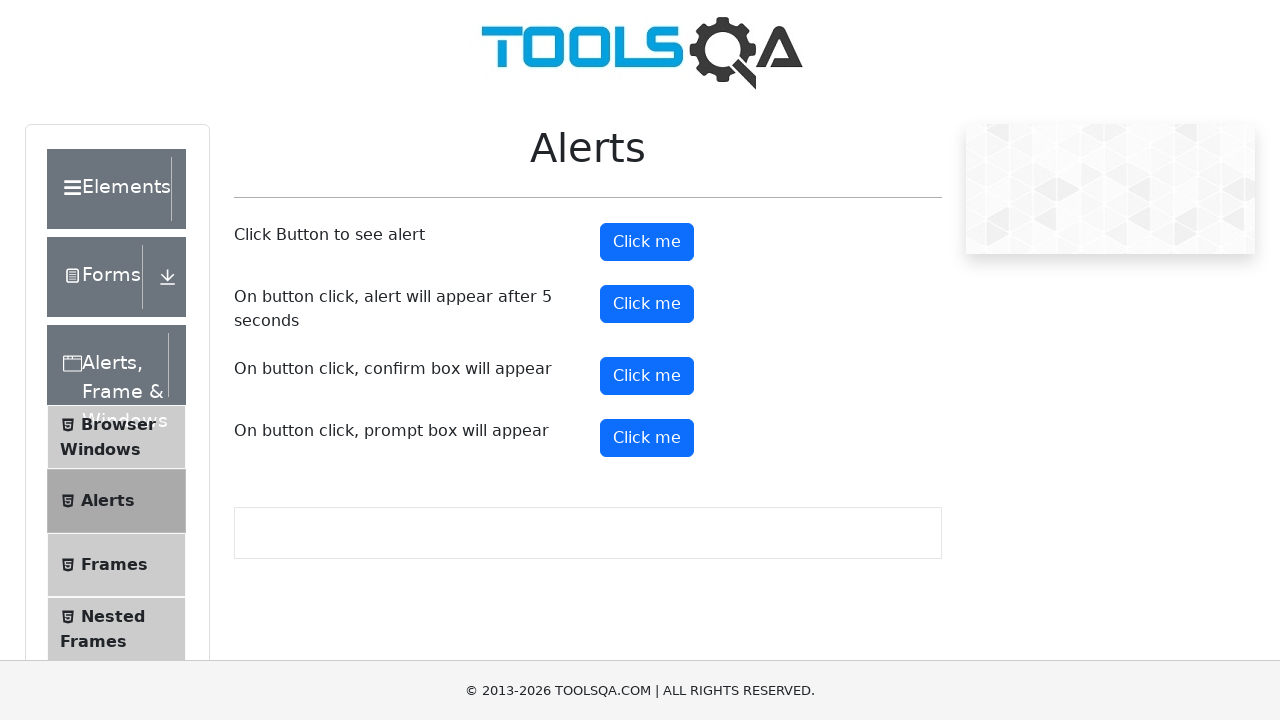

Set up dialog handler to accept prompt with 'Test User'
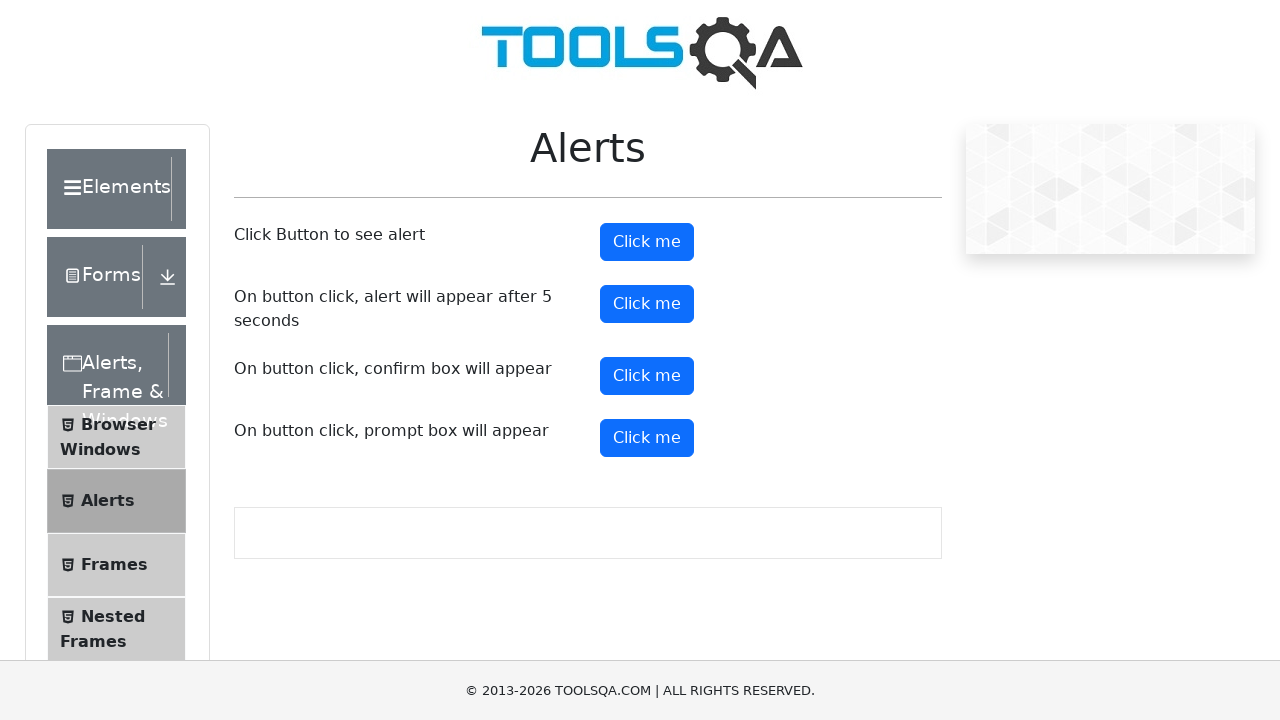

Clicked prompt alert button at (647, 438) on #promtButton
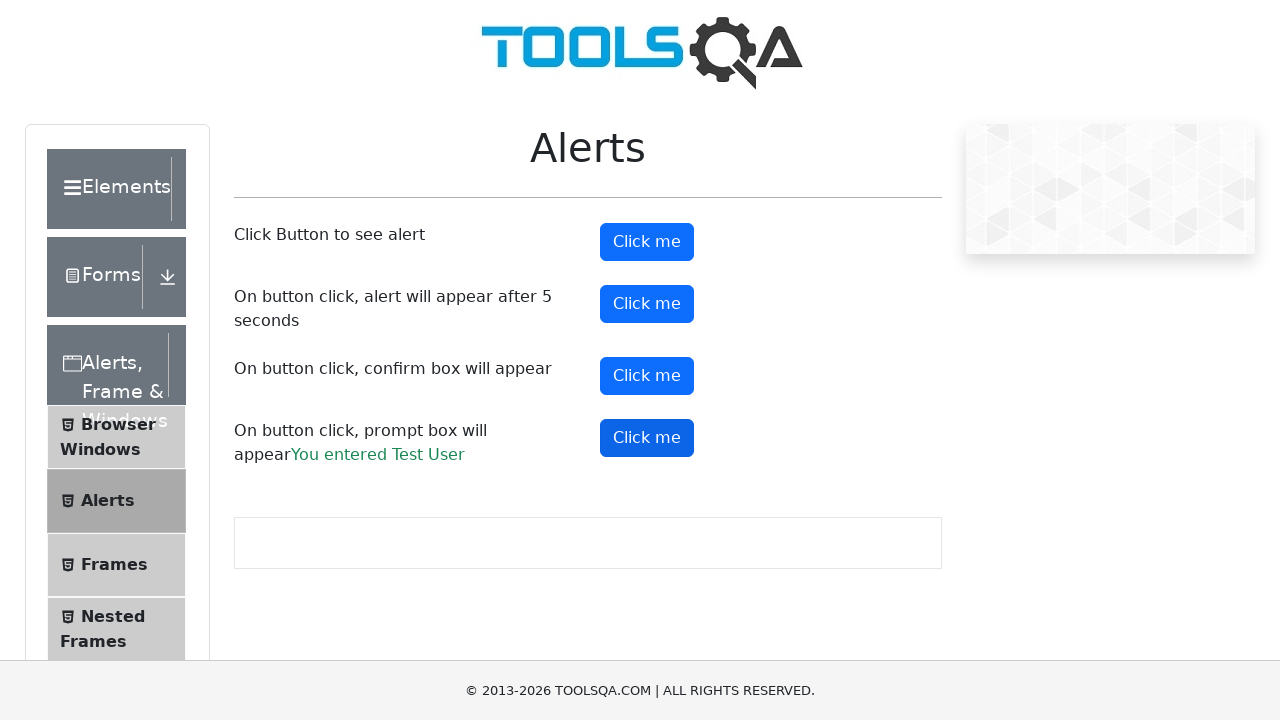

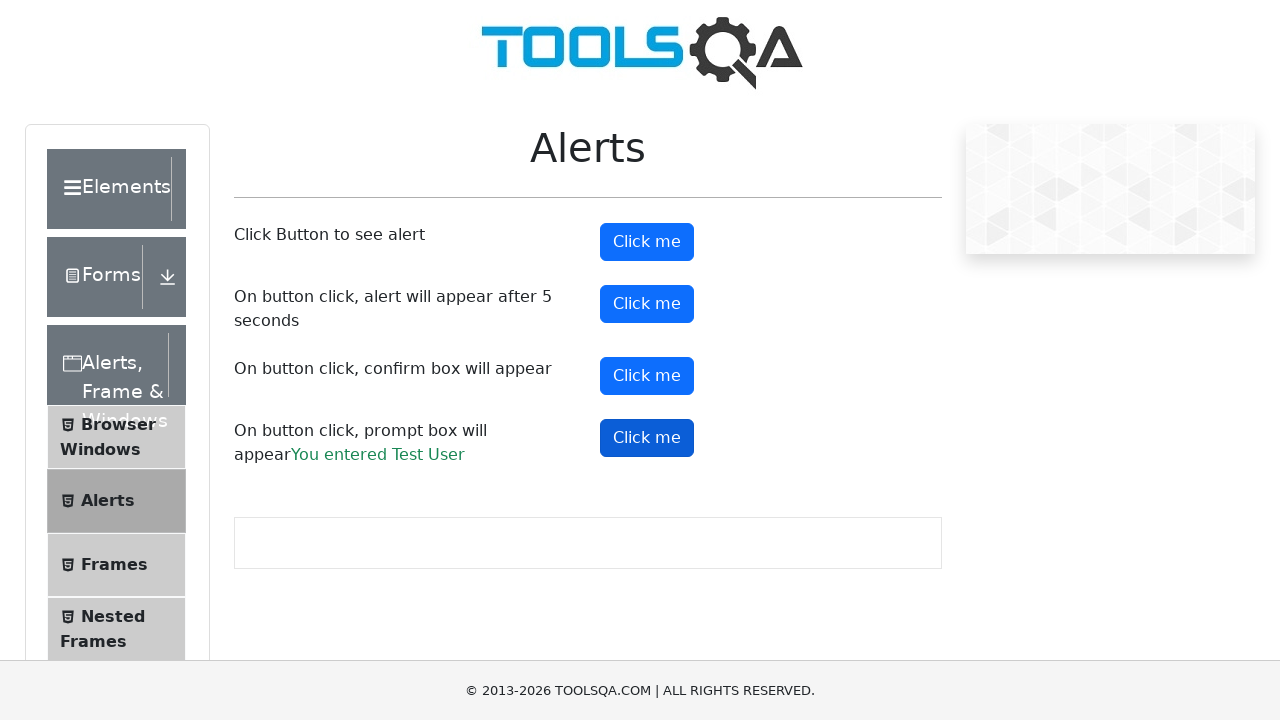